Tests JavaScript alert handling by clicking buttons to trigger JS Alert and JS Confirm dialogs, then accepting the first alert and dismissing the second confirmation dialog.

Starting URL: https://the-internet.herokuapp.com/javascript_alerts

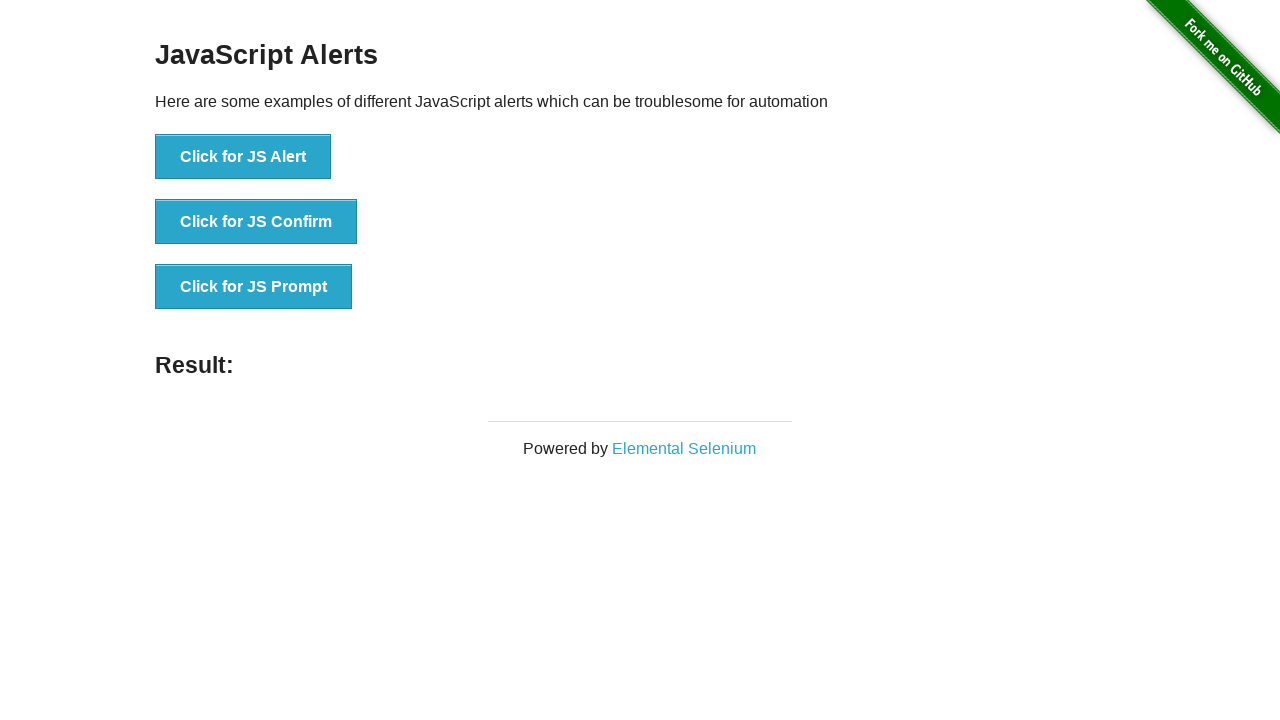

Set up dialog handler to accept JS Alert
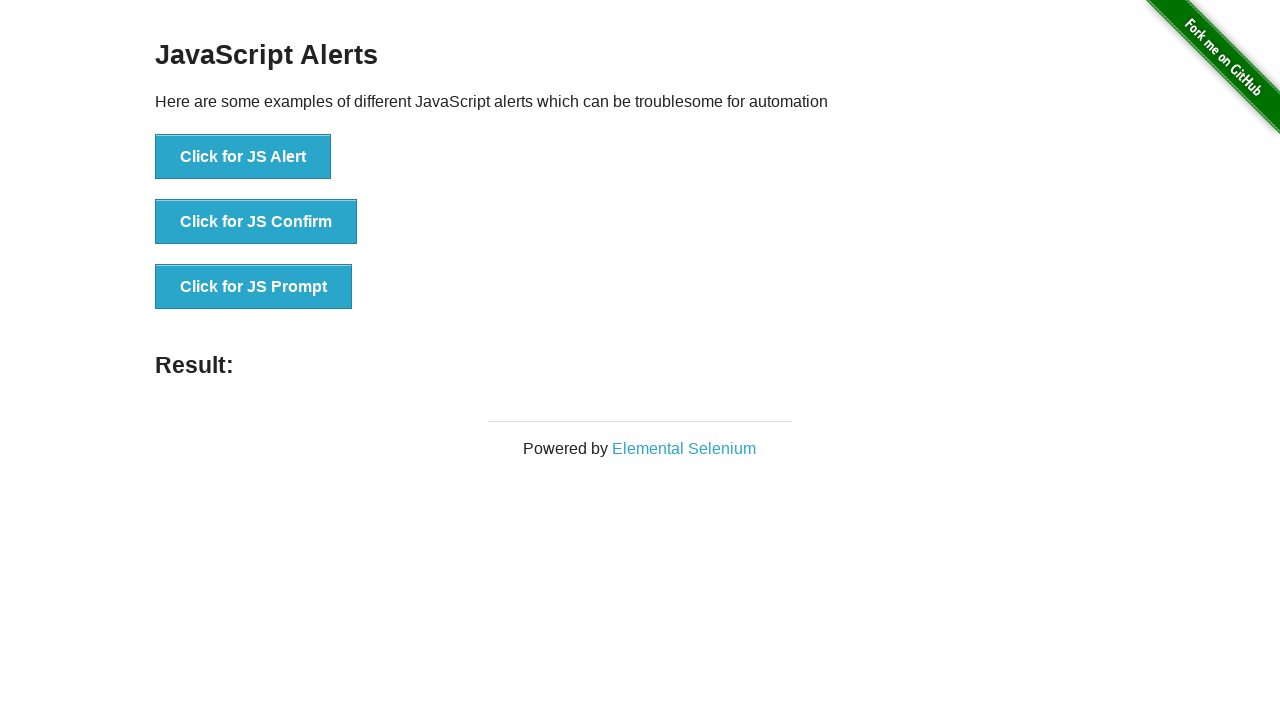

Clicked button to trigger JS Alert dialog at (243, 157) on xpath=//button[text()='Click for JS Alert']
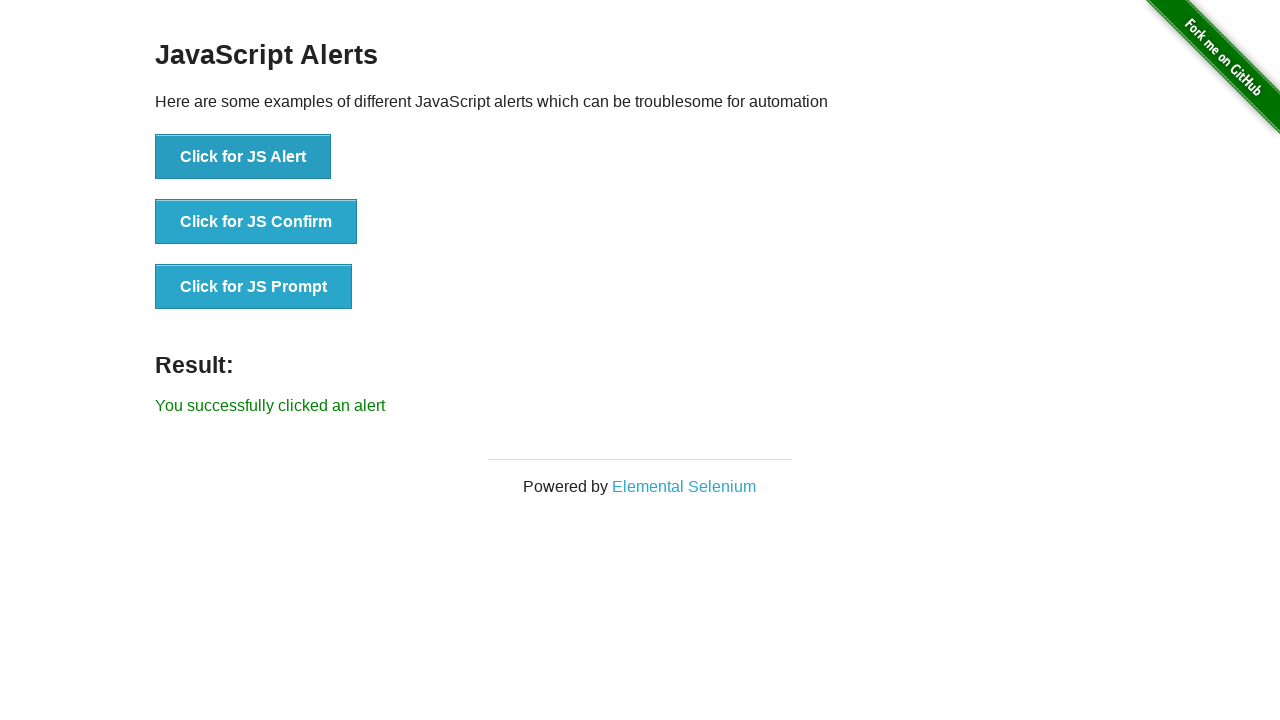

Result element appeared after accepting JS Alert
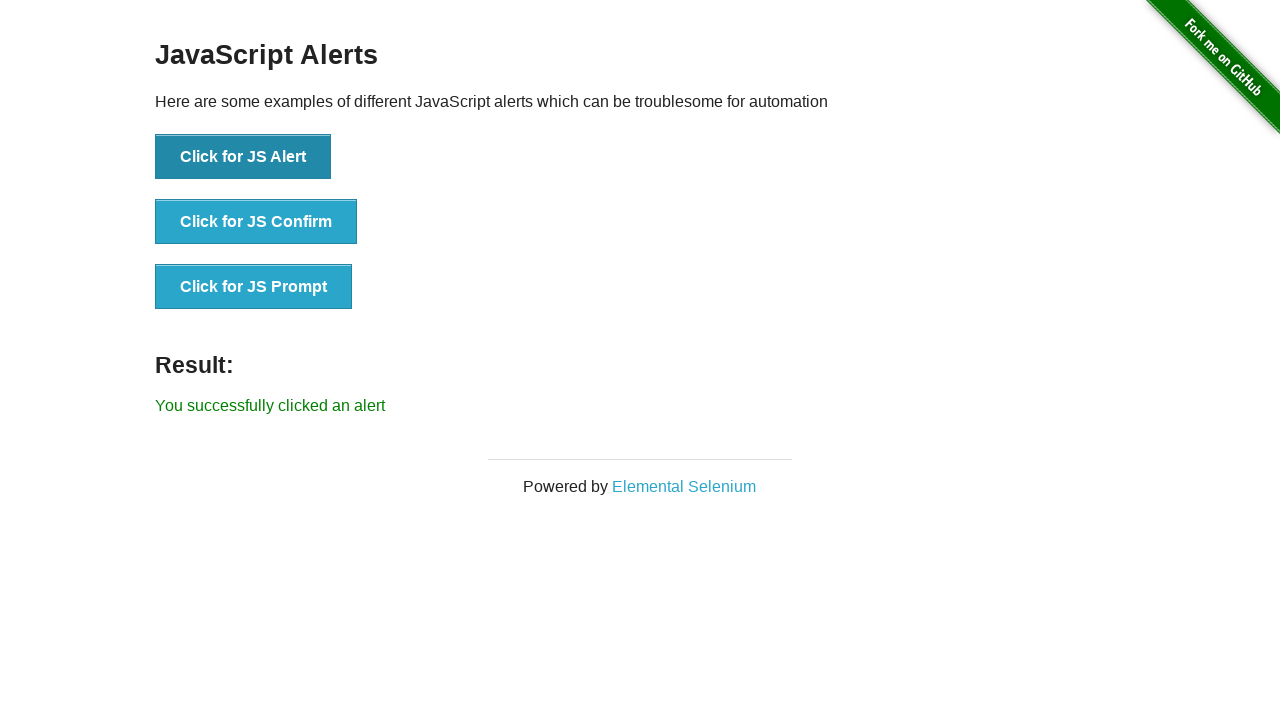

Set up dialog handler to dismiss JS Confirm
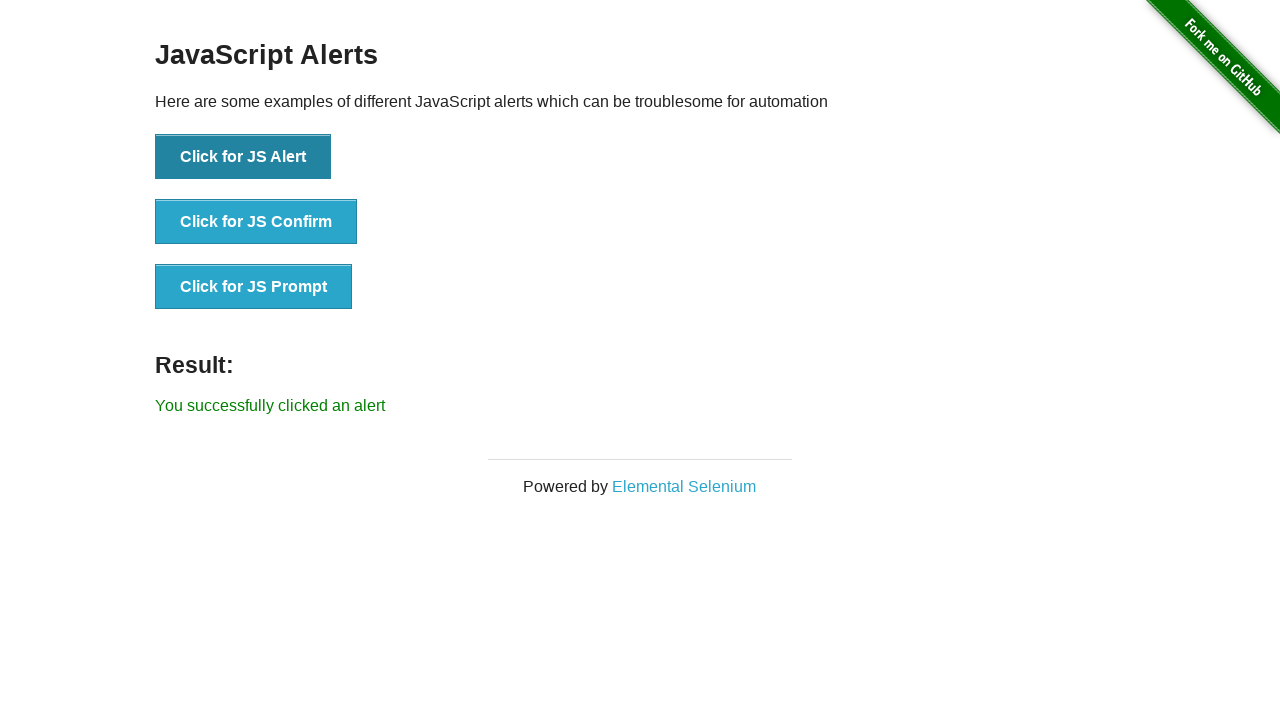

Clicked button to trigger JS Confirm dialog at (256, 222) on xpath=//button[text()='Click for JS Confirm']
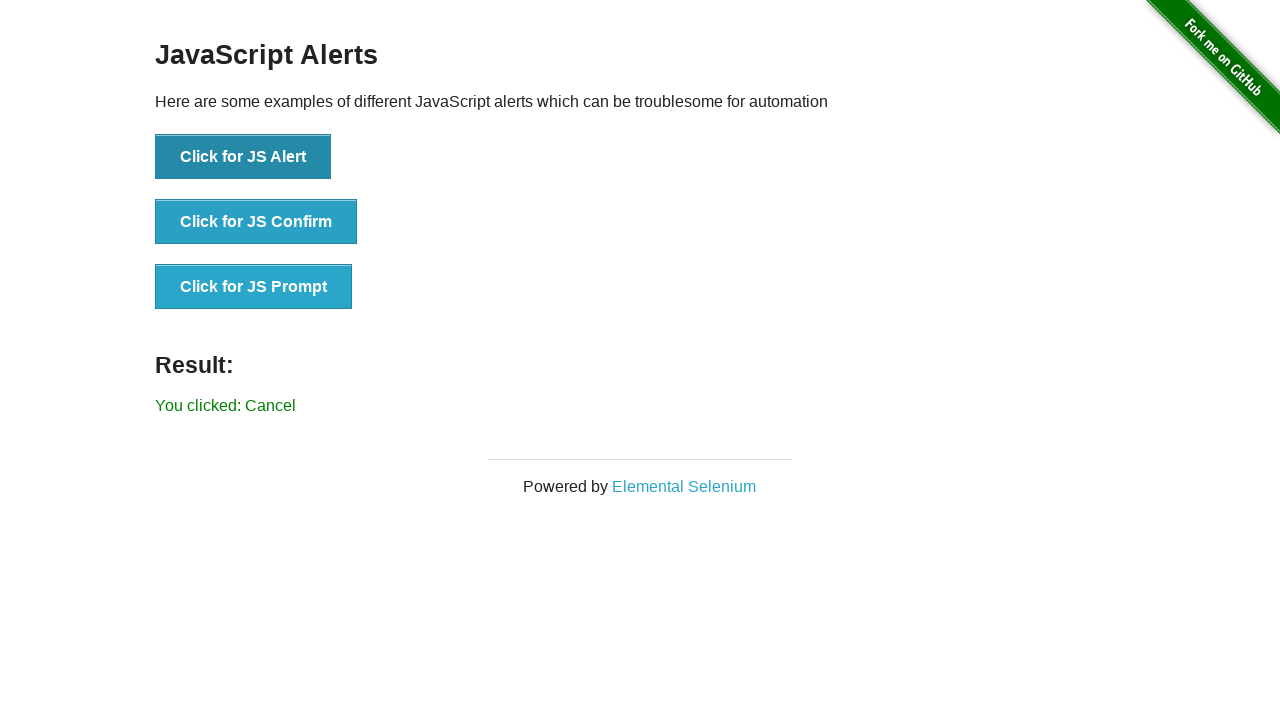

Waited for result to update after dismissing JS Confirm
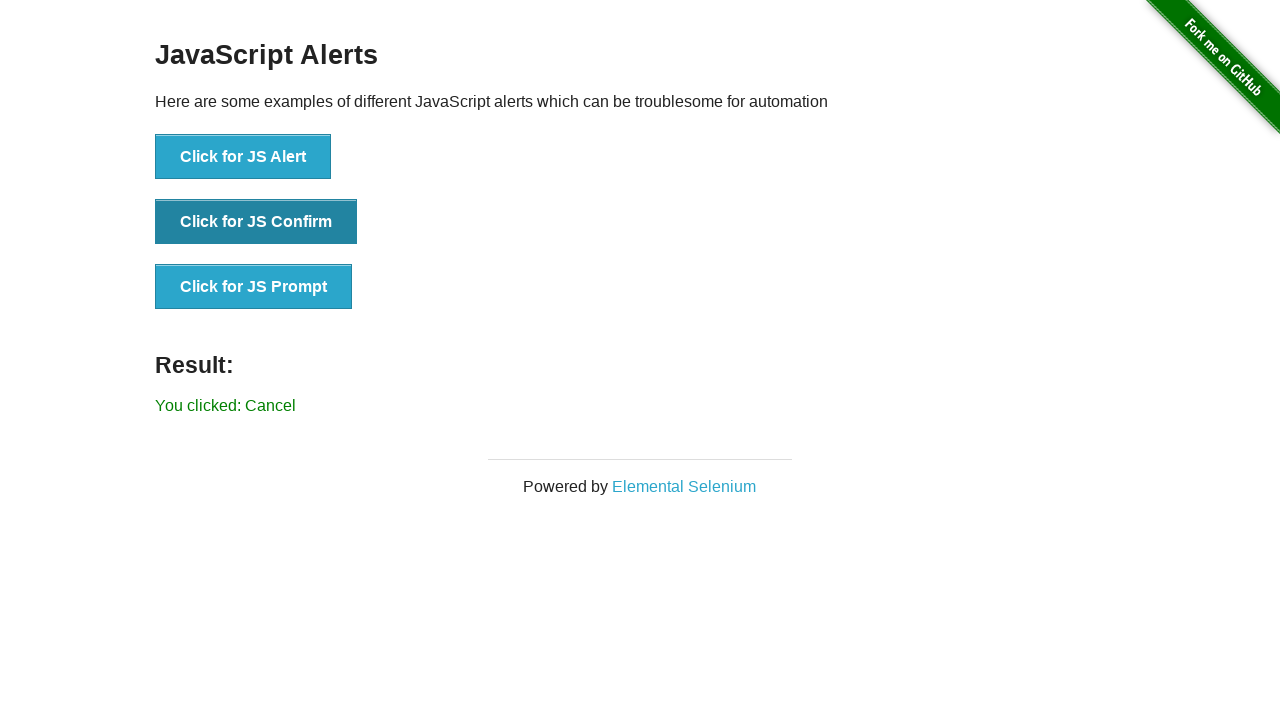

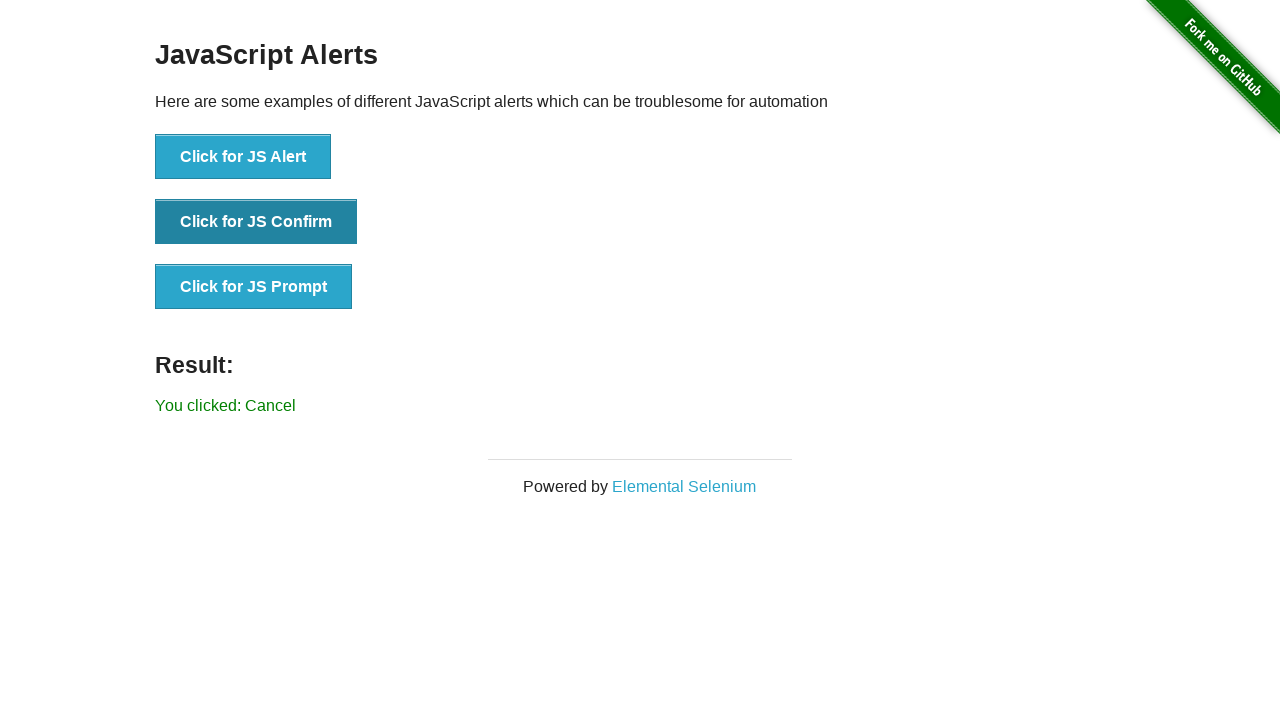